Verifies that the OpenCart logo image is visible on the homepage

Starting URL: https://naveenautomationlabs.com/opencart/

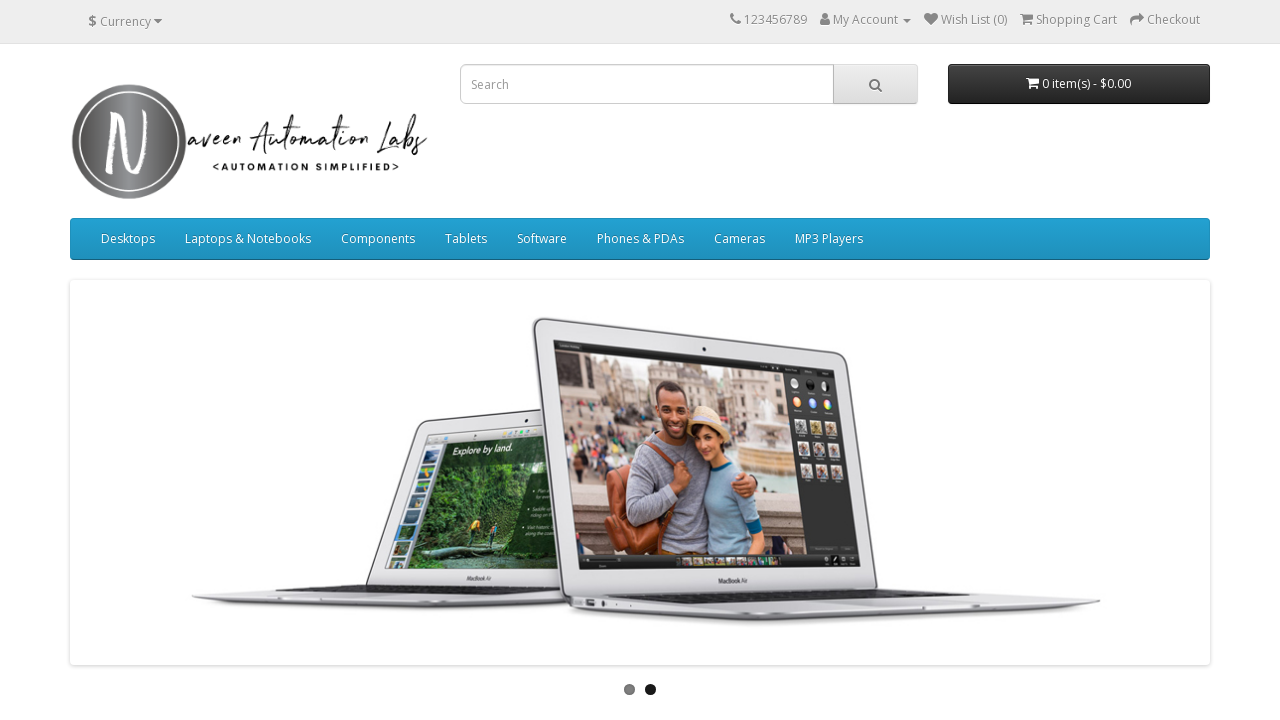

Located OpenCart logo image element
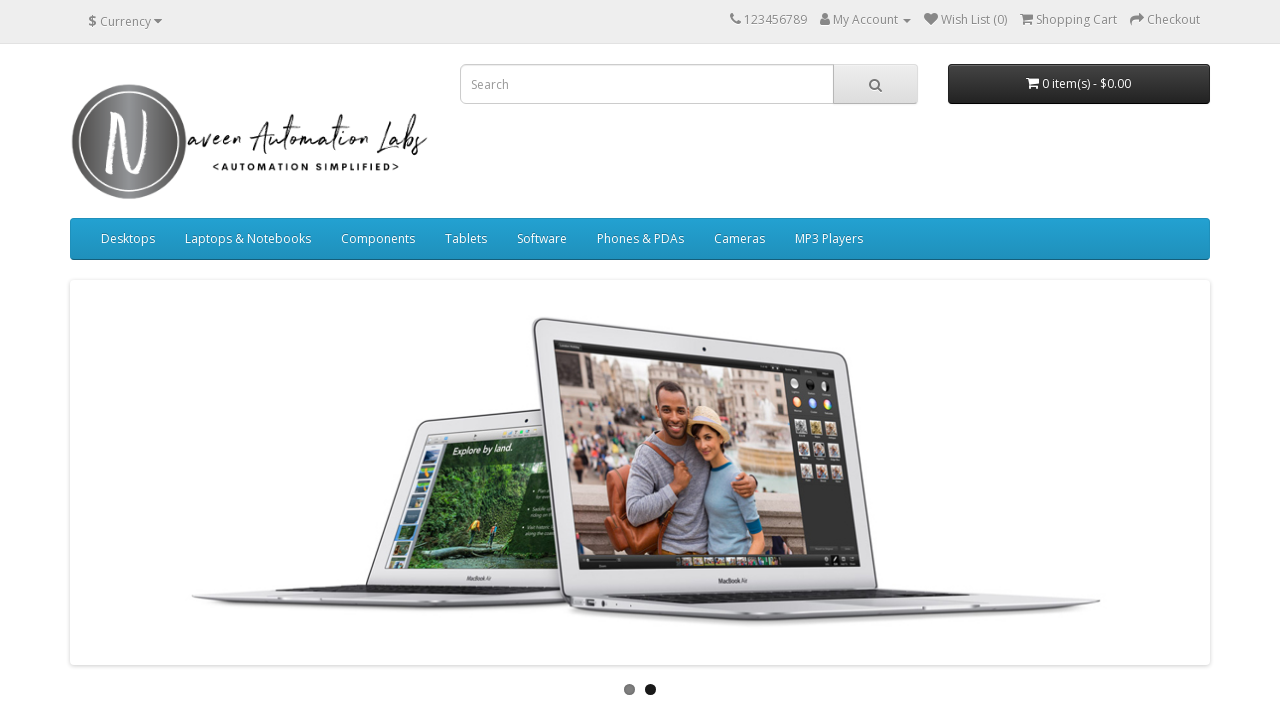

Verified OpenCart logo is visible on the homepage
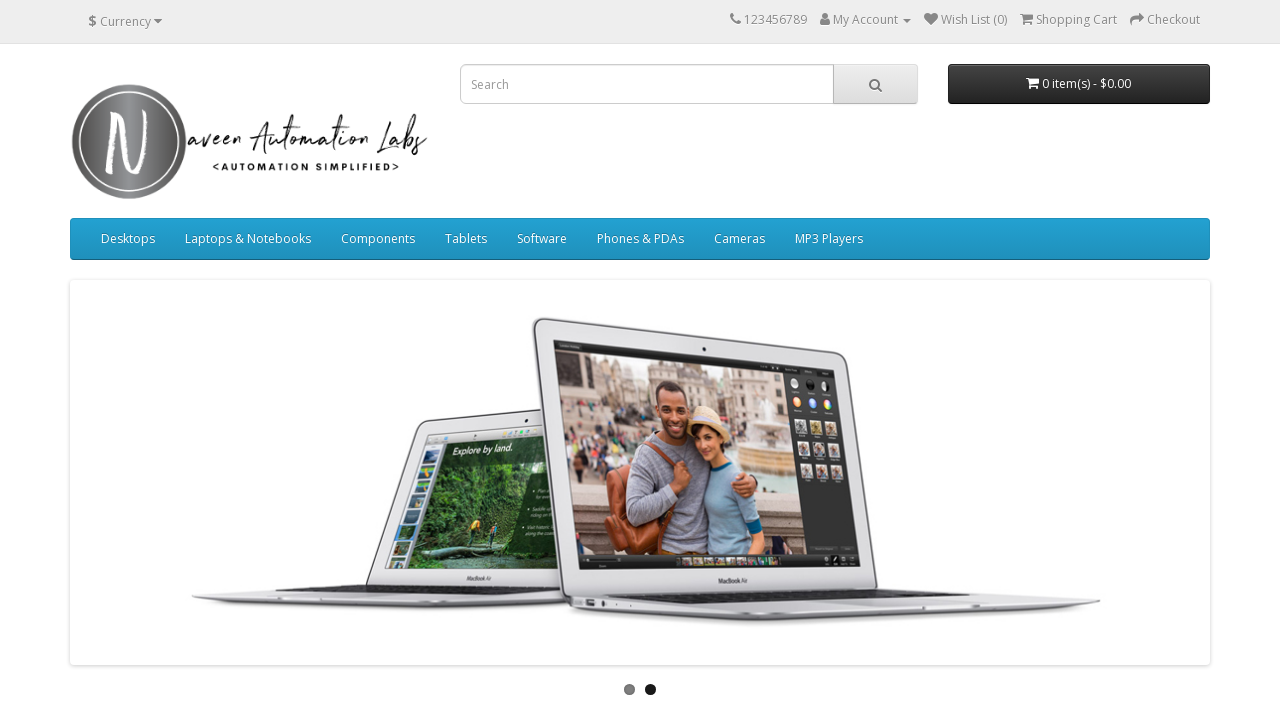

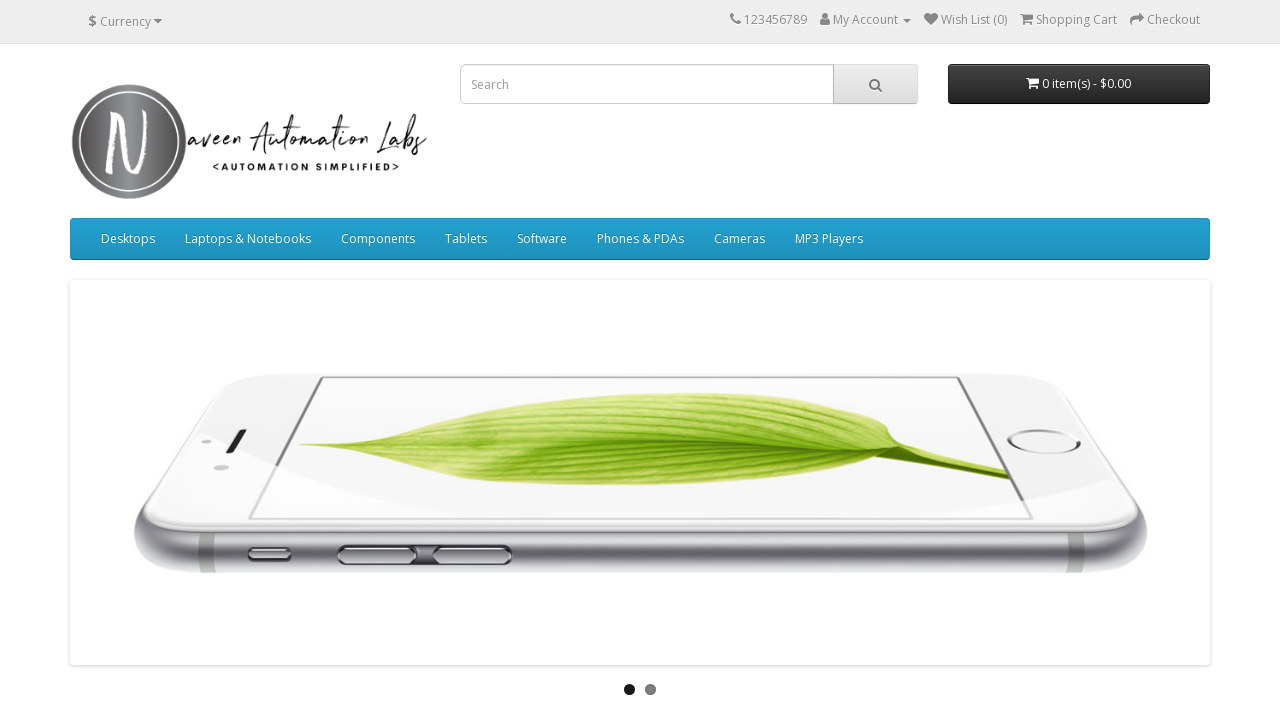